Tests getting and logging the text content of the logo element

Starting URL: https://rahulshettyacademy.com/seleniumPractise/#/

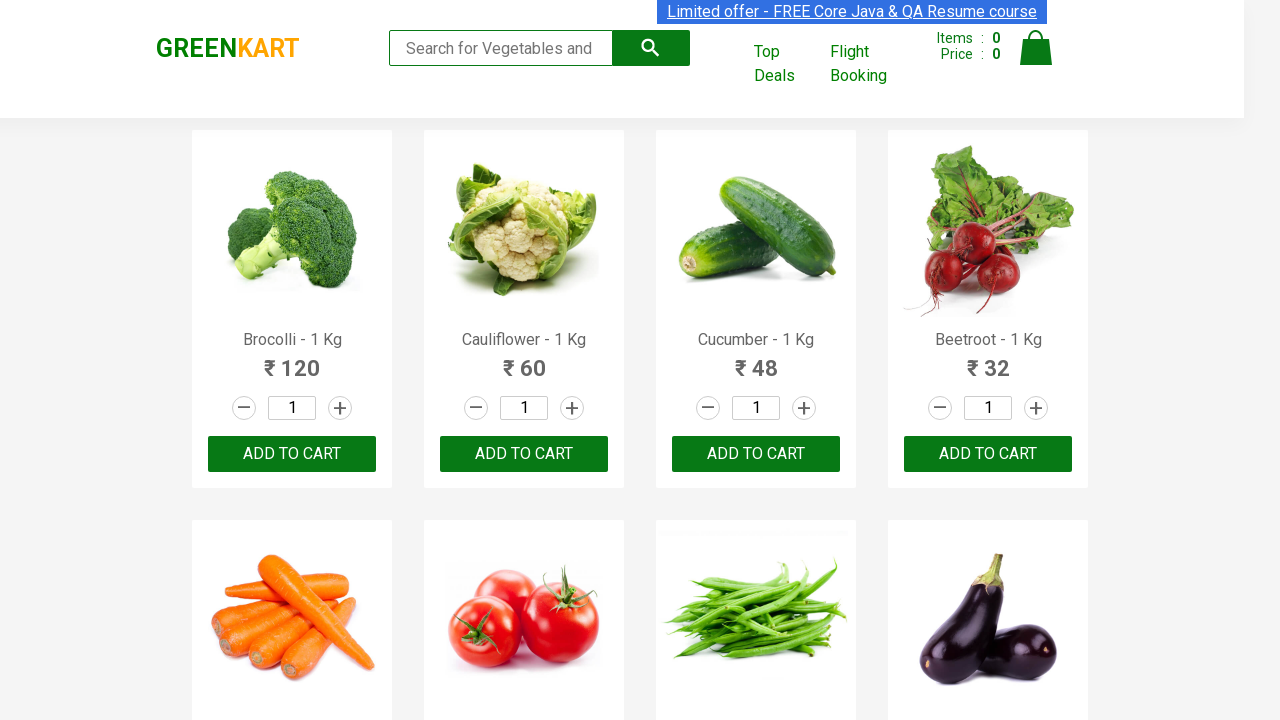

Retrieved text content from logo element
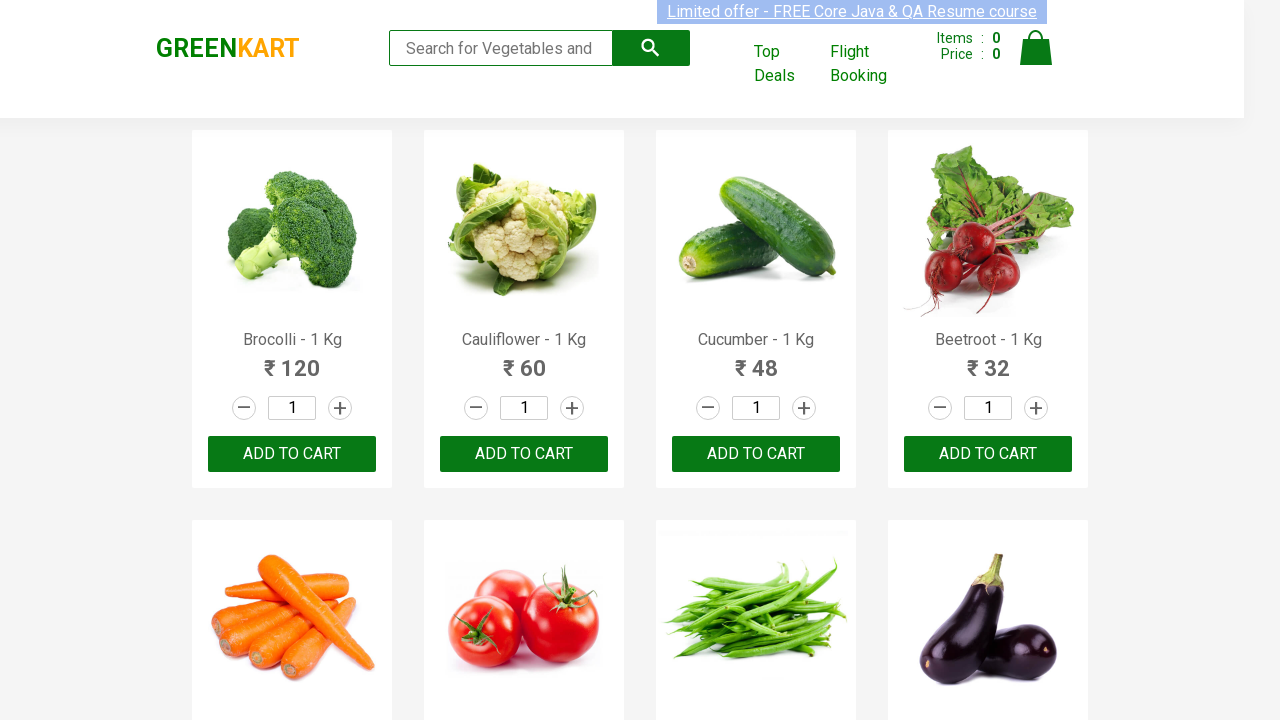

Logged logo text content to console
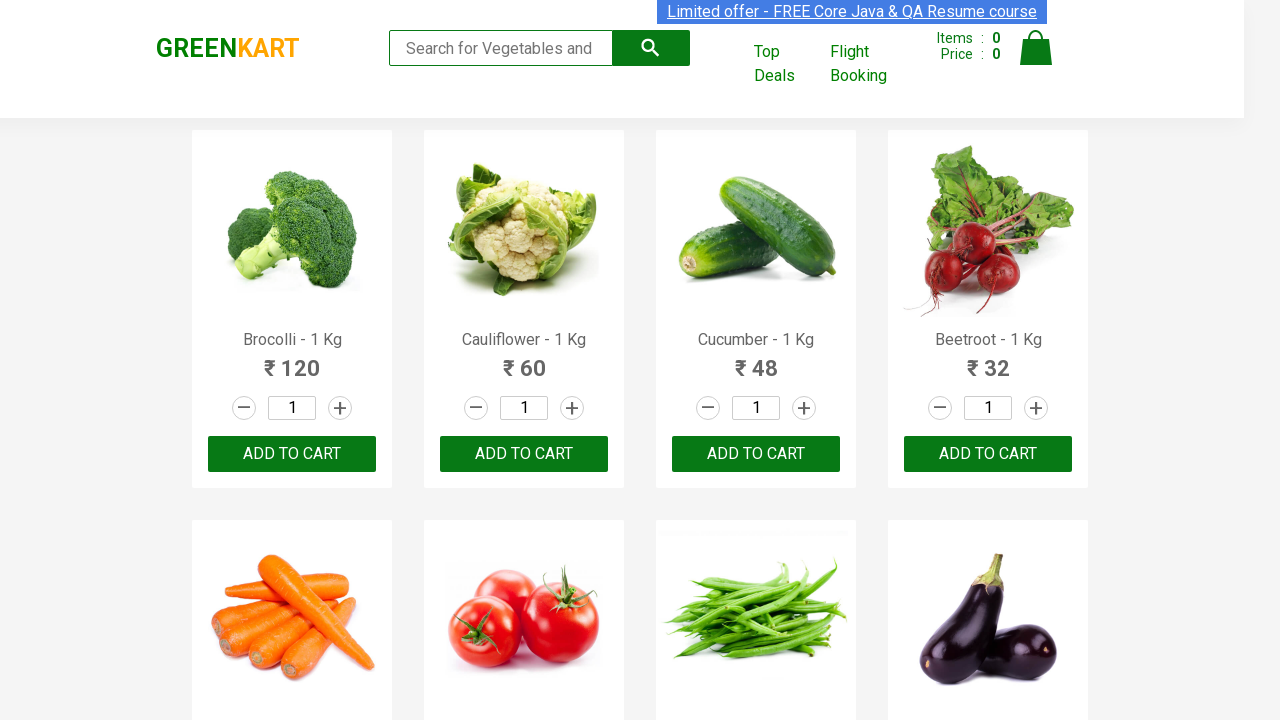

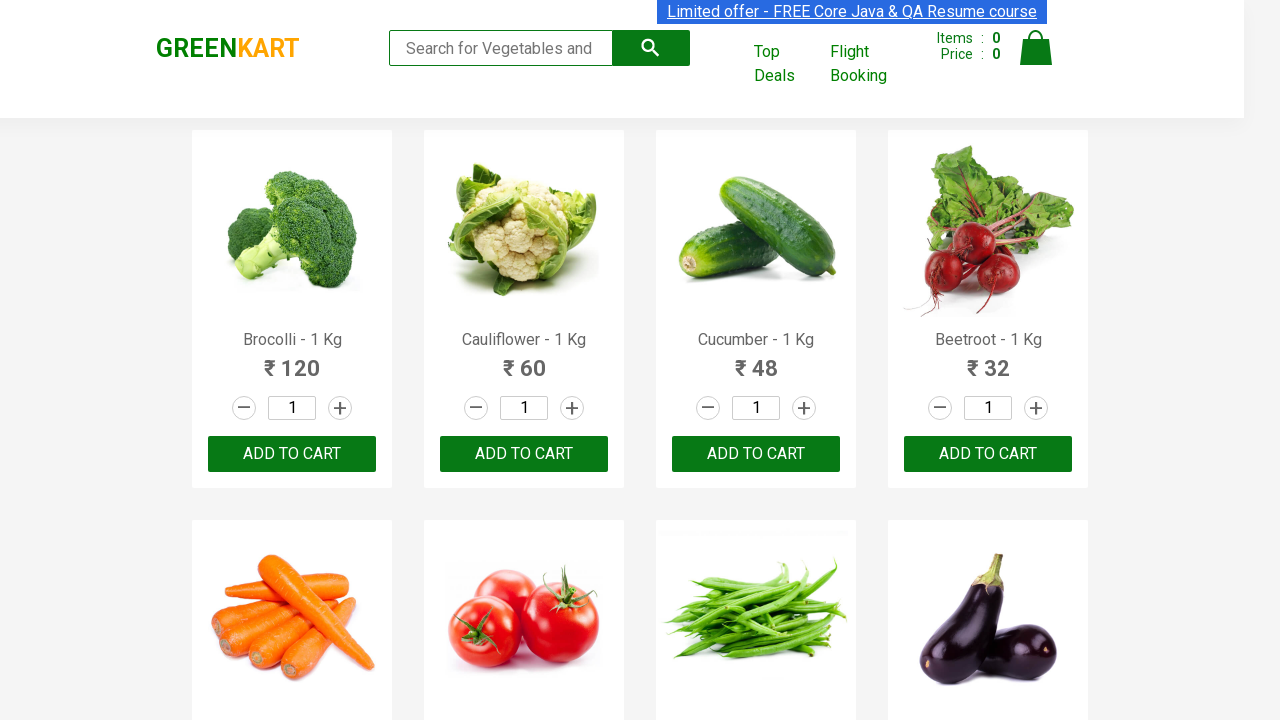